Tests radio button functionality on a demo QA page by clicking the "Impressive" radio button and verifying the selection is confirmed in the output text.

Starting URL: https://demoqa.com/radio-button

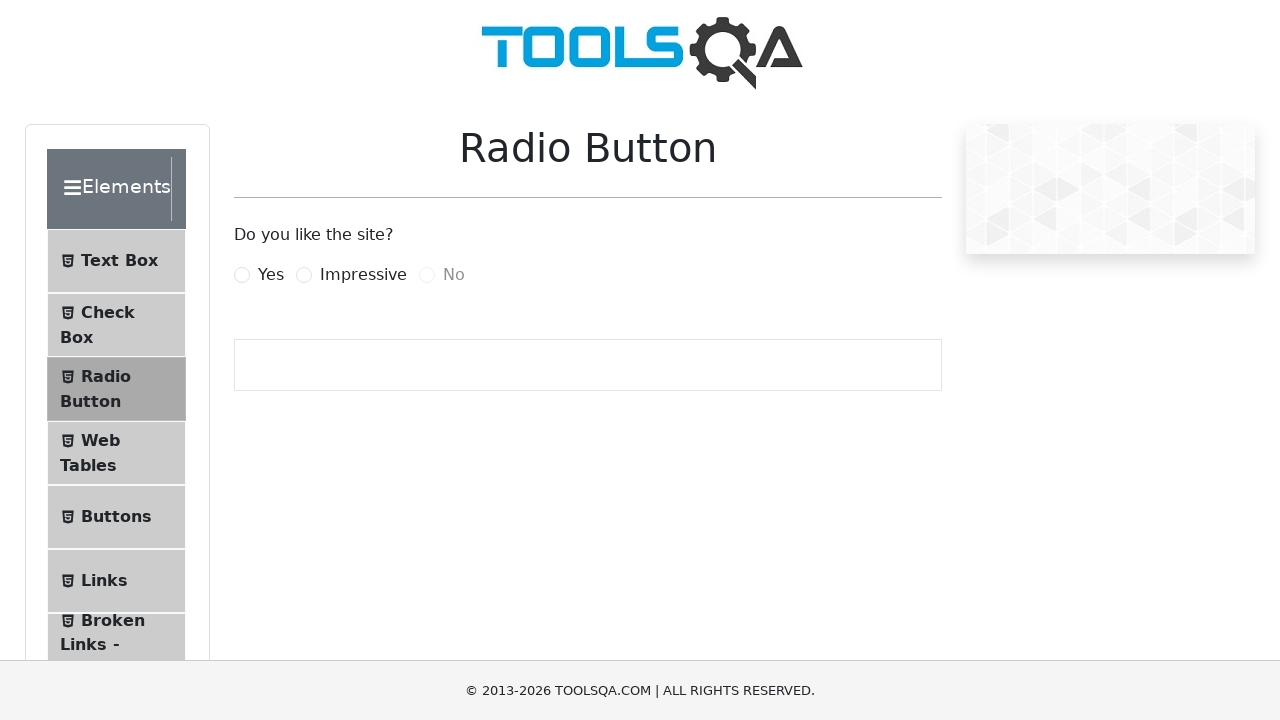

Located the 'Impressive' radio button label
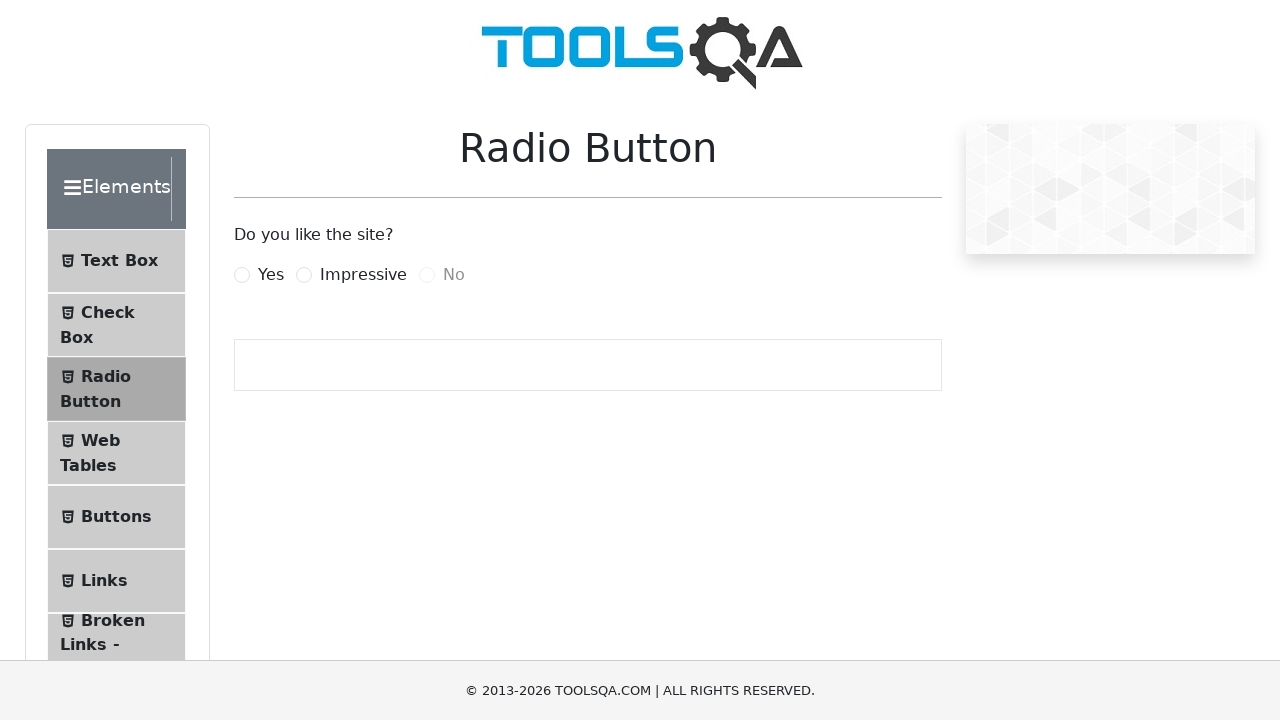

Scrolled 'Impressive' radio button label into view
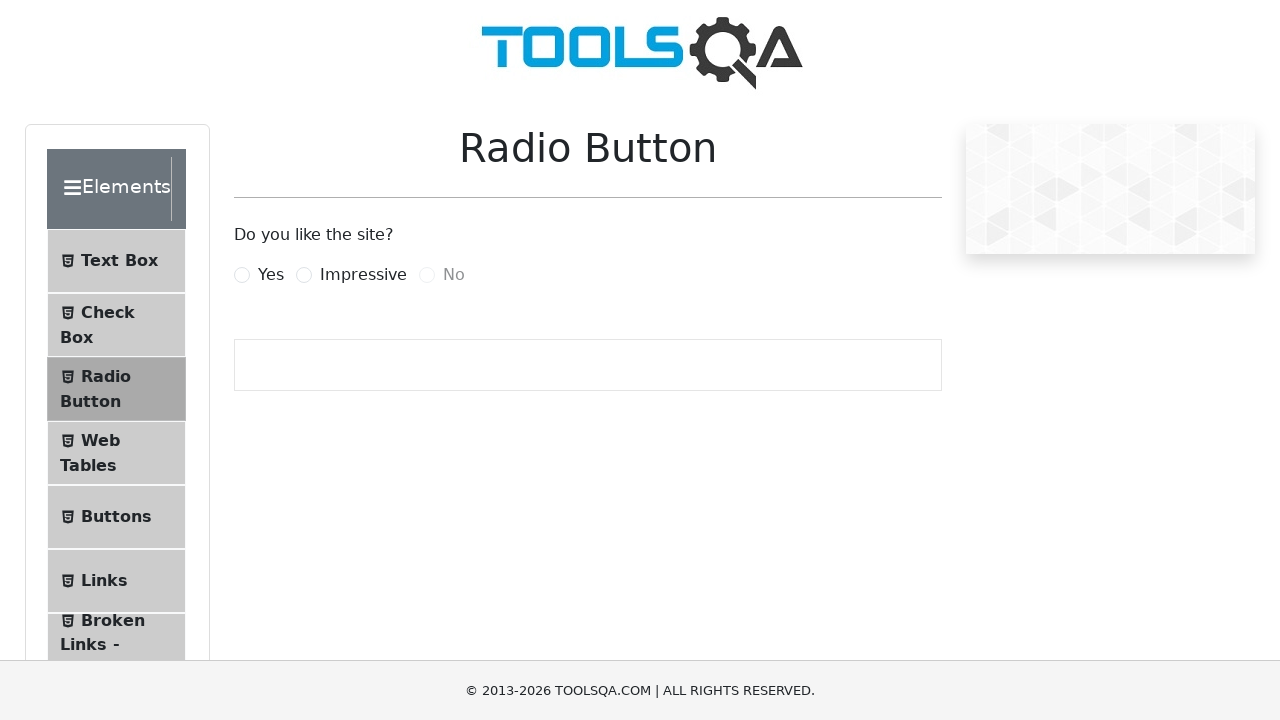

Clicked the 'Impressive' radio button label at (363, 275) on label[for='impressiveRadio']
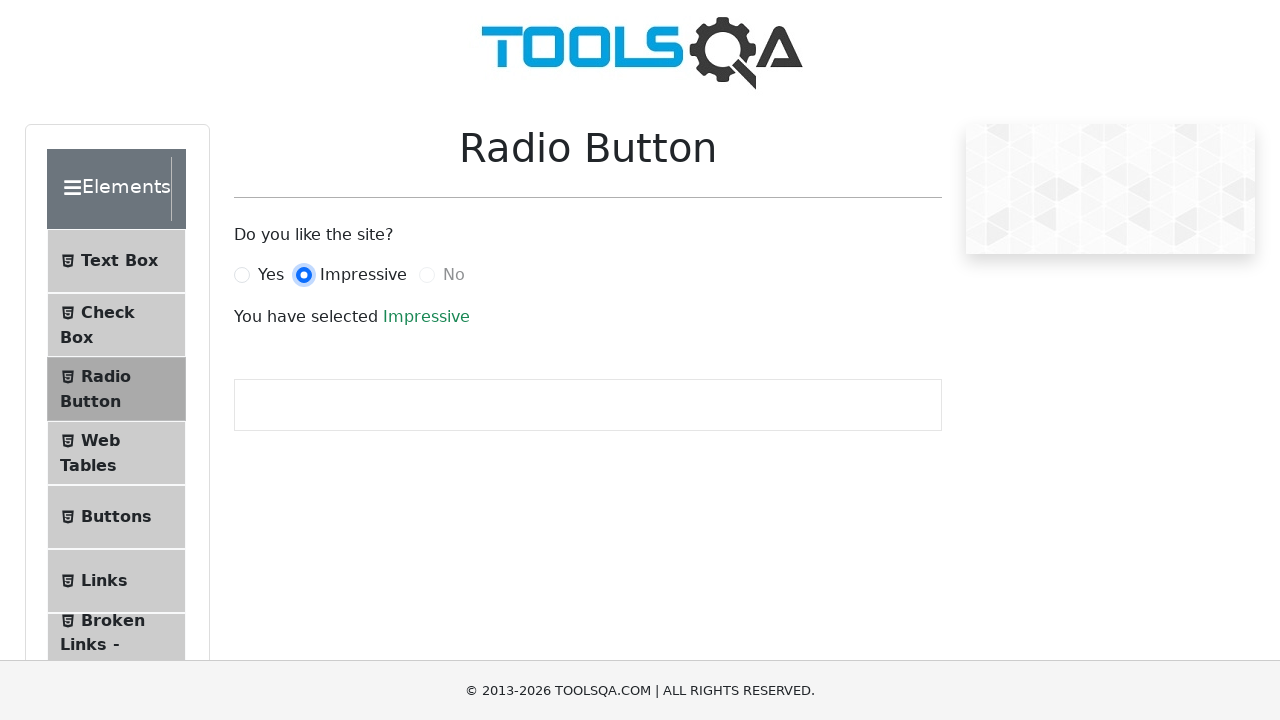

Verified 'Impressive' selection is confirmed in output text
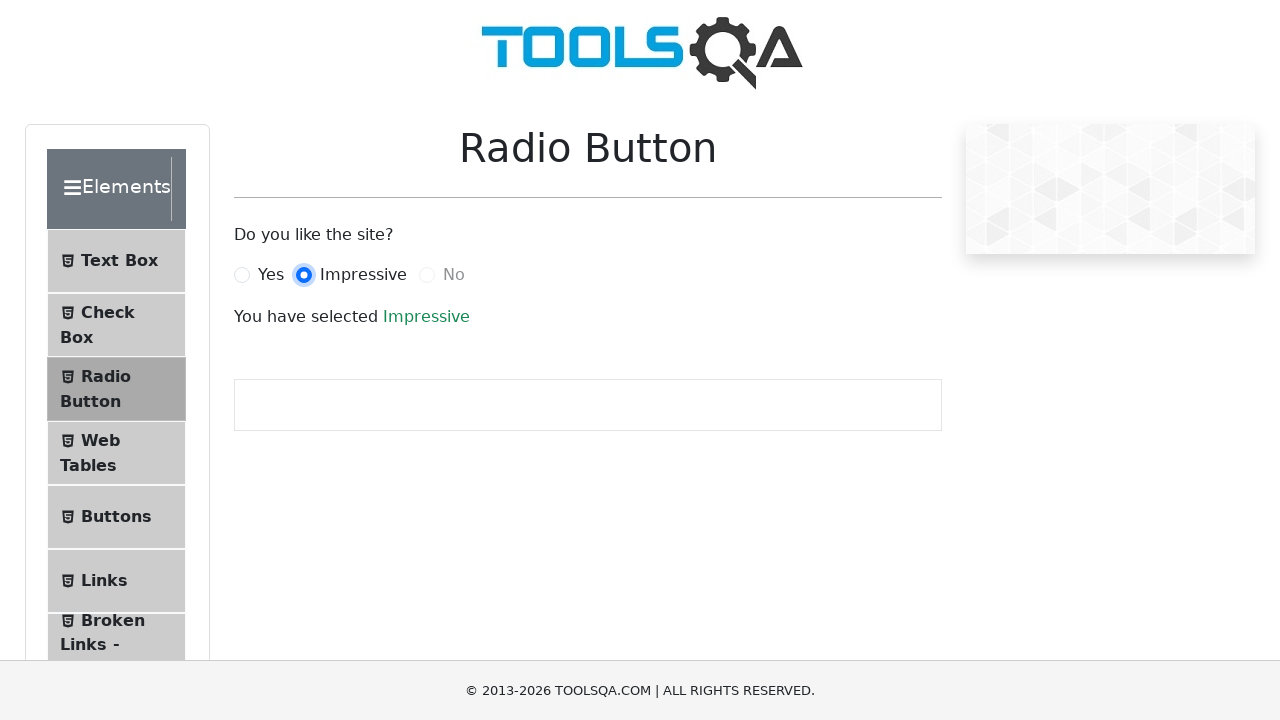

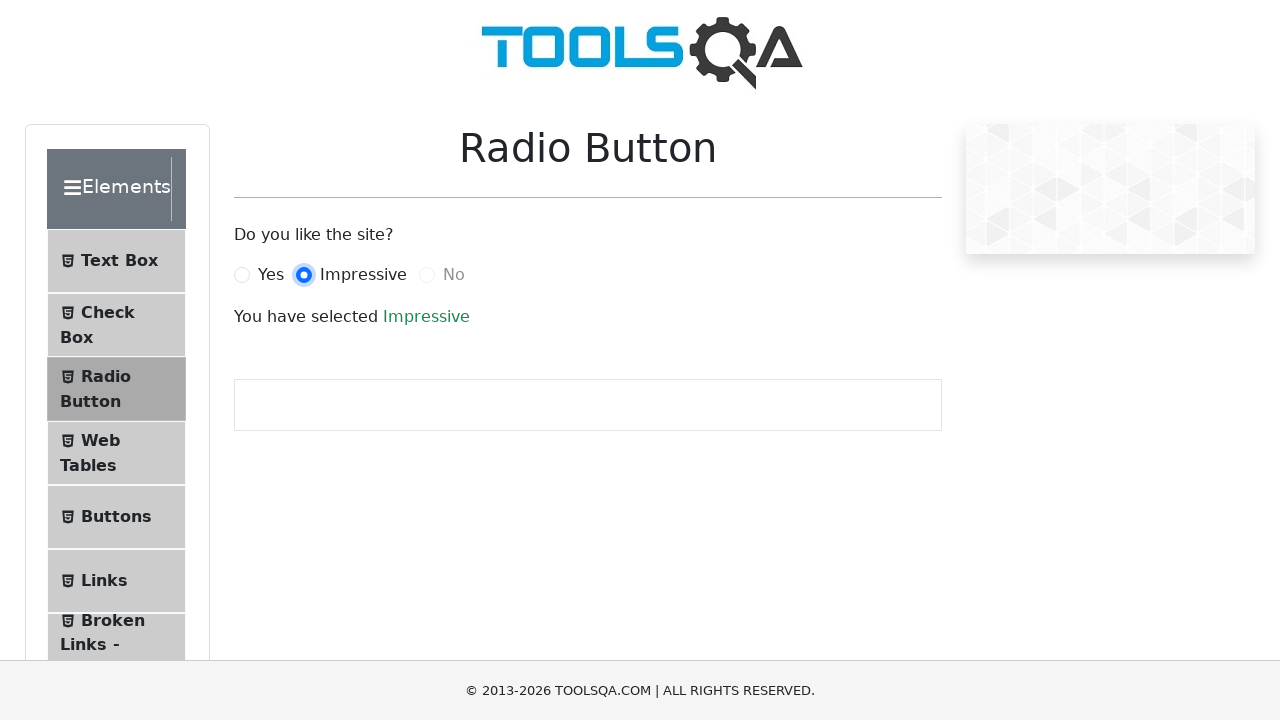